Tests the Tranco List rank query functionality by entering a domain name and submitting the form to get traffic rank information

Starting URL: https://tranco-list.eu/query

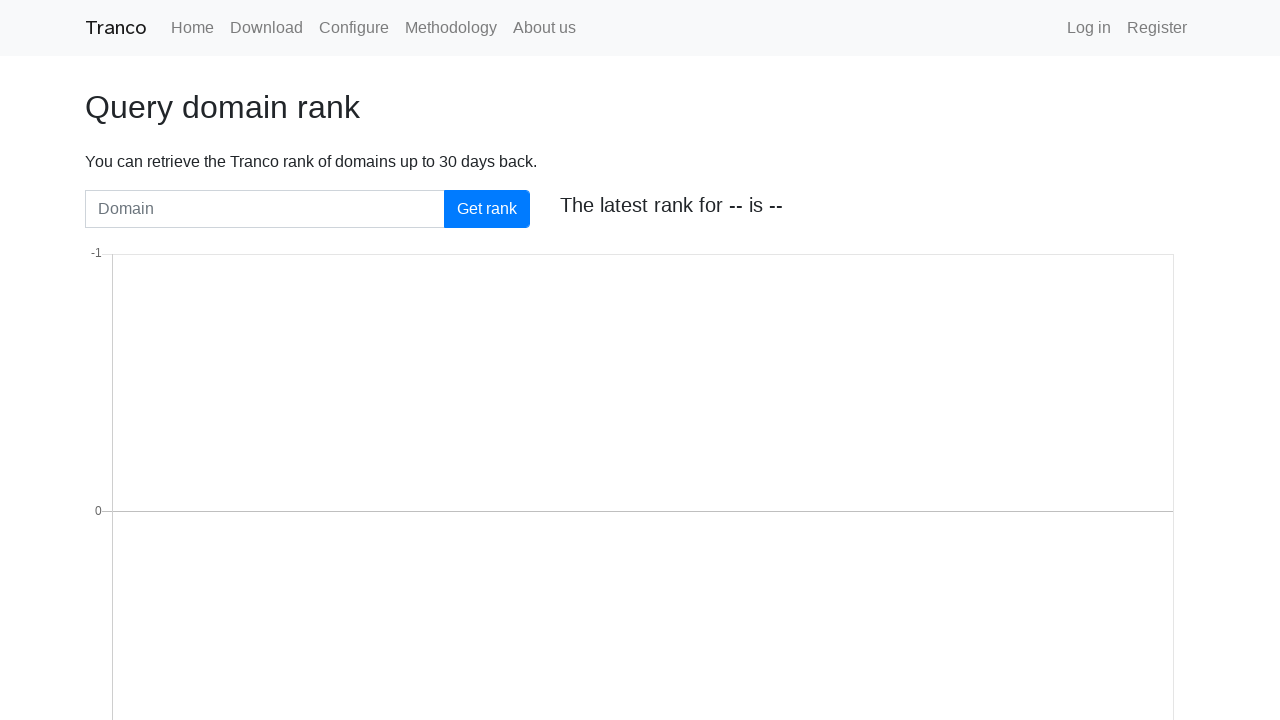

Domain input field loaded
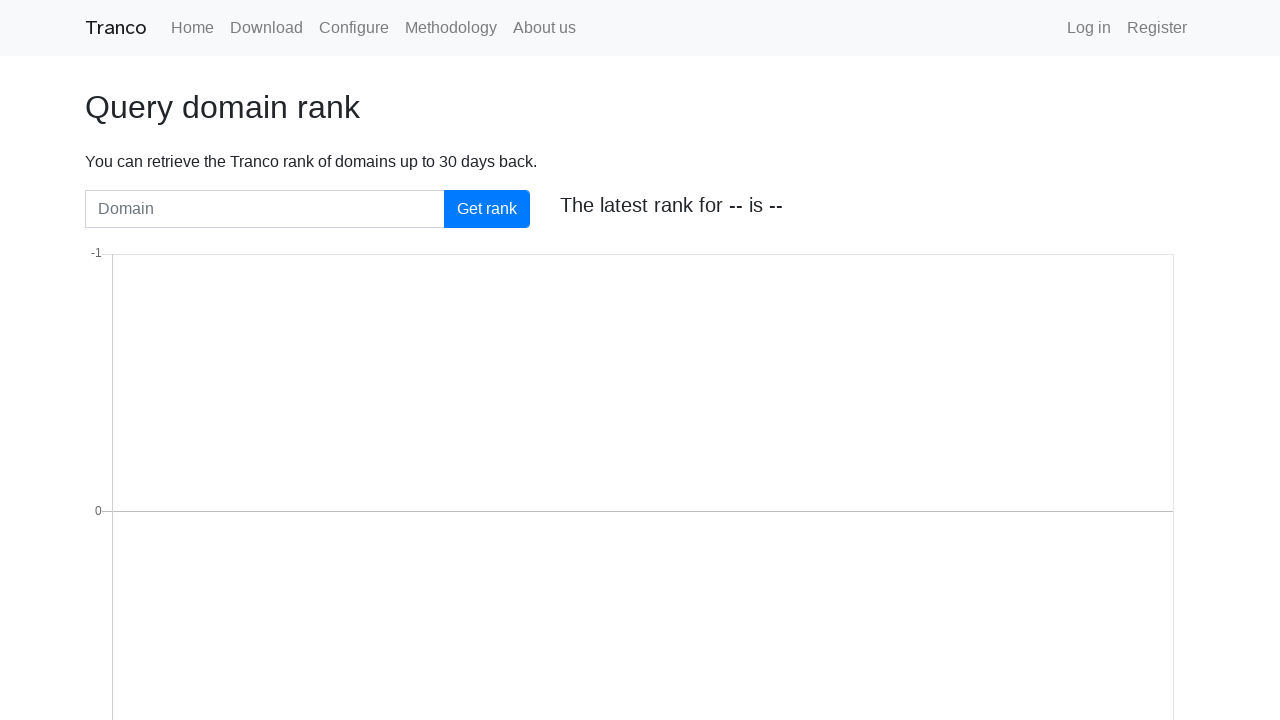

Filled domain input field with 'example.com' on #domainInput
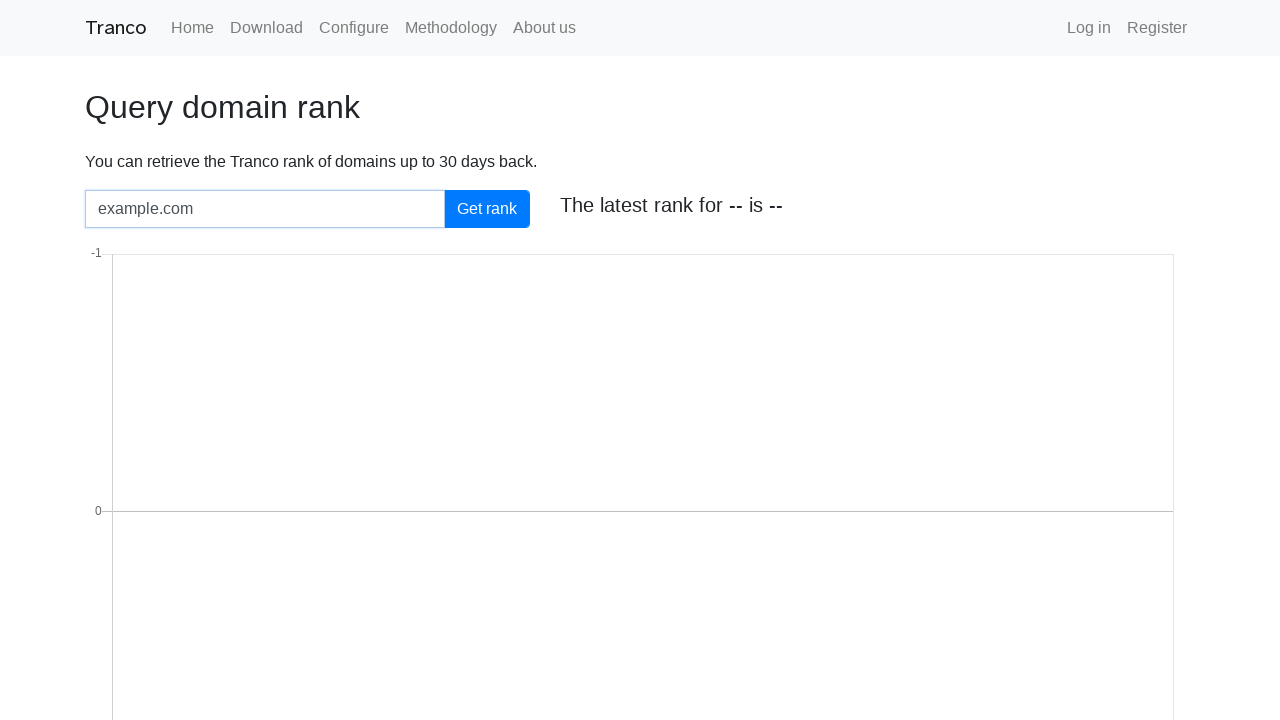

Clicked 'Get Rank' button to submit domain query at (487, 209) on #getRanks
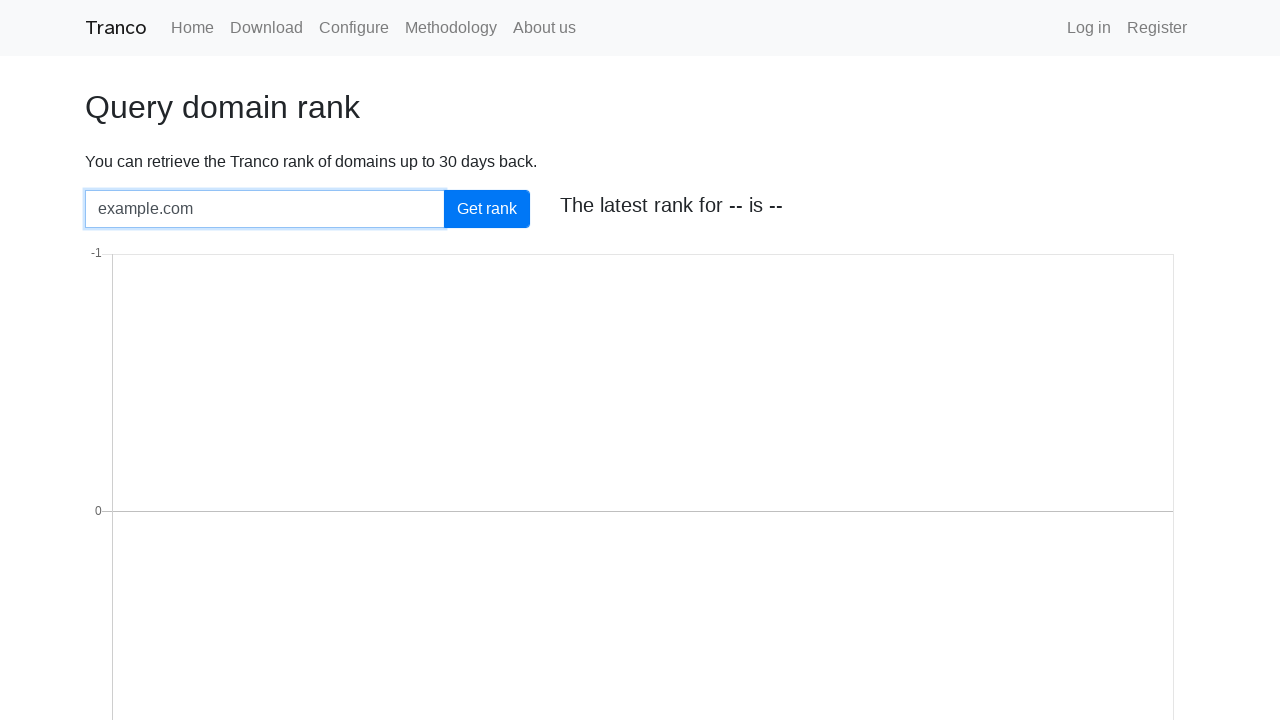

Domain result appeared showing 'example.com'
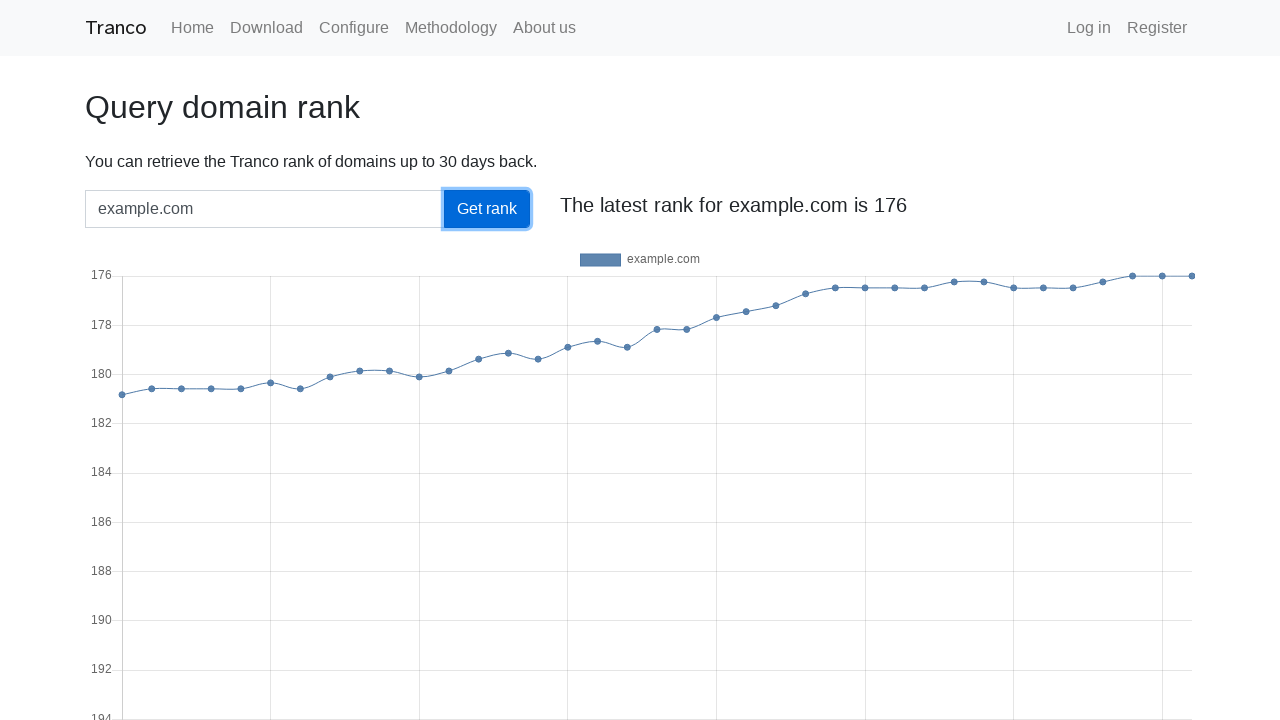

Traffic rank result loaded and displayed
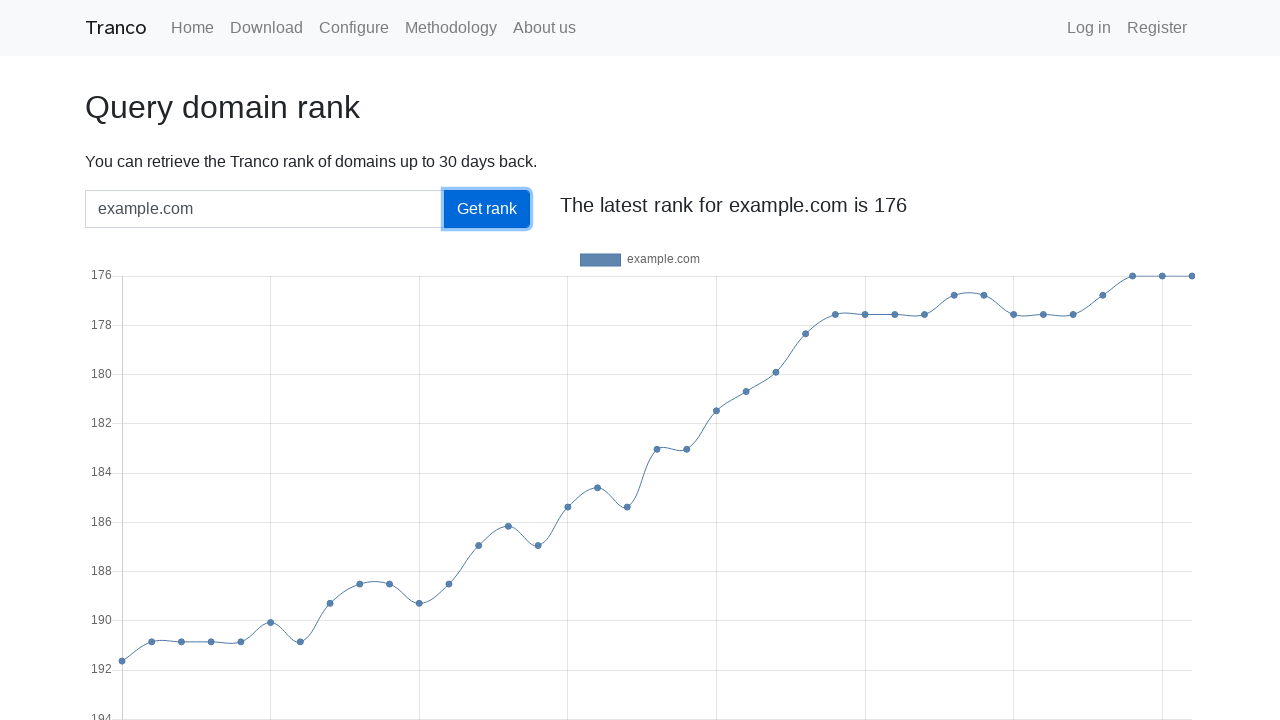

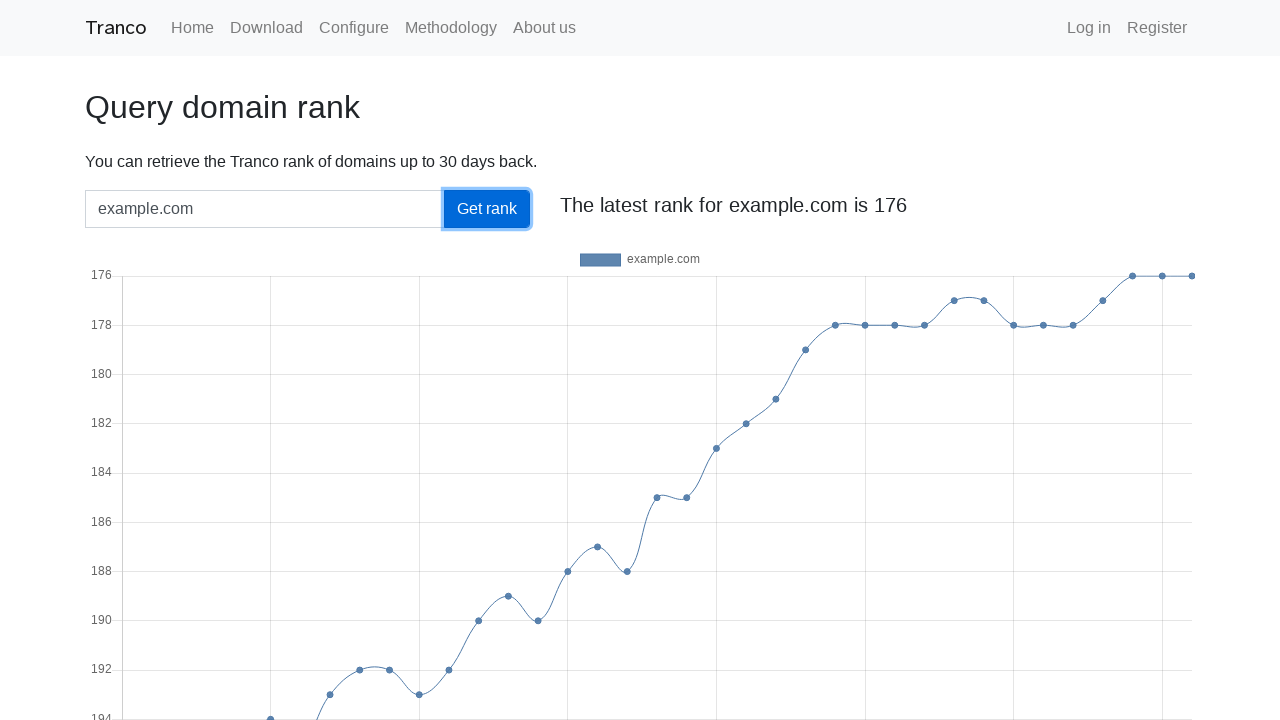